Tests mouse hover functionality by hovering over an element on the page

Starting URL: http://www.rahulshettyacademy.com/AutomationPractice/

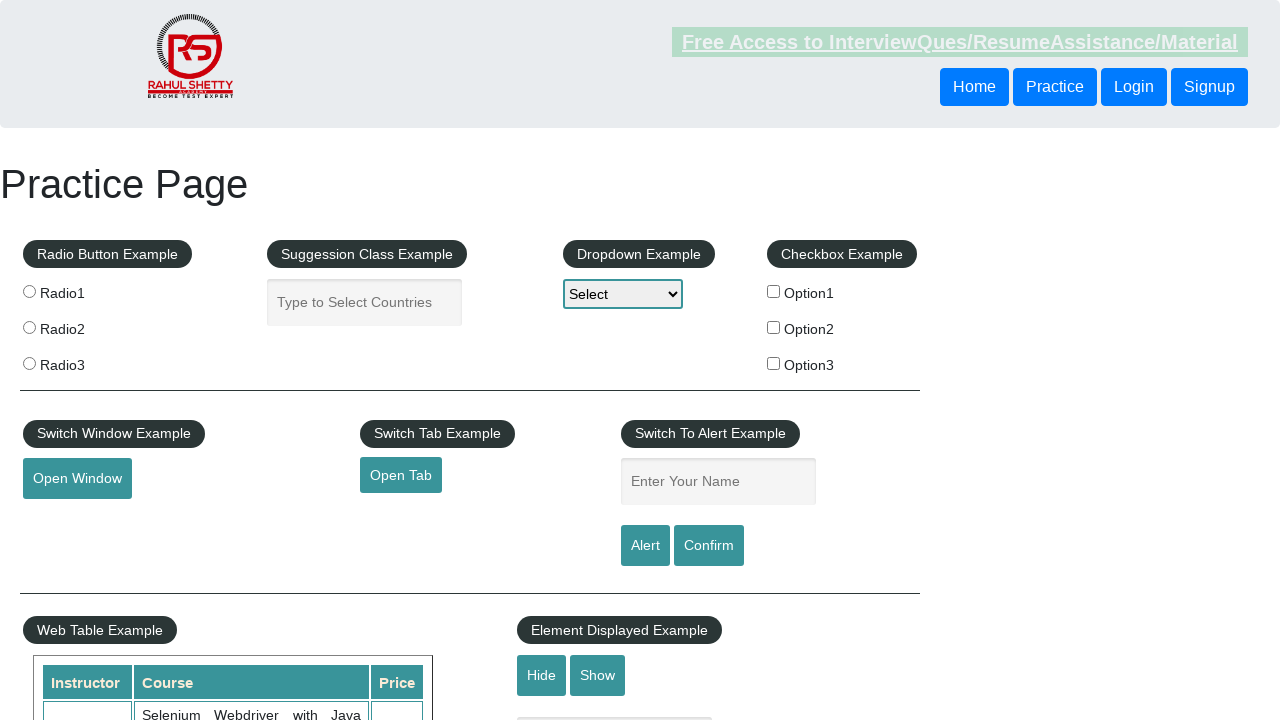

Navigated to AutomationPractice page
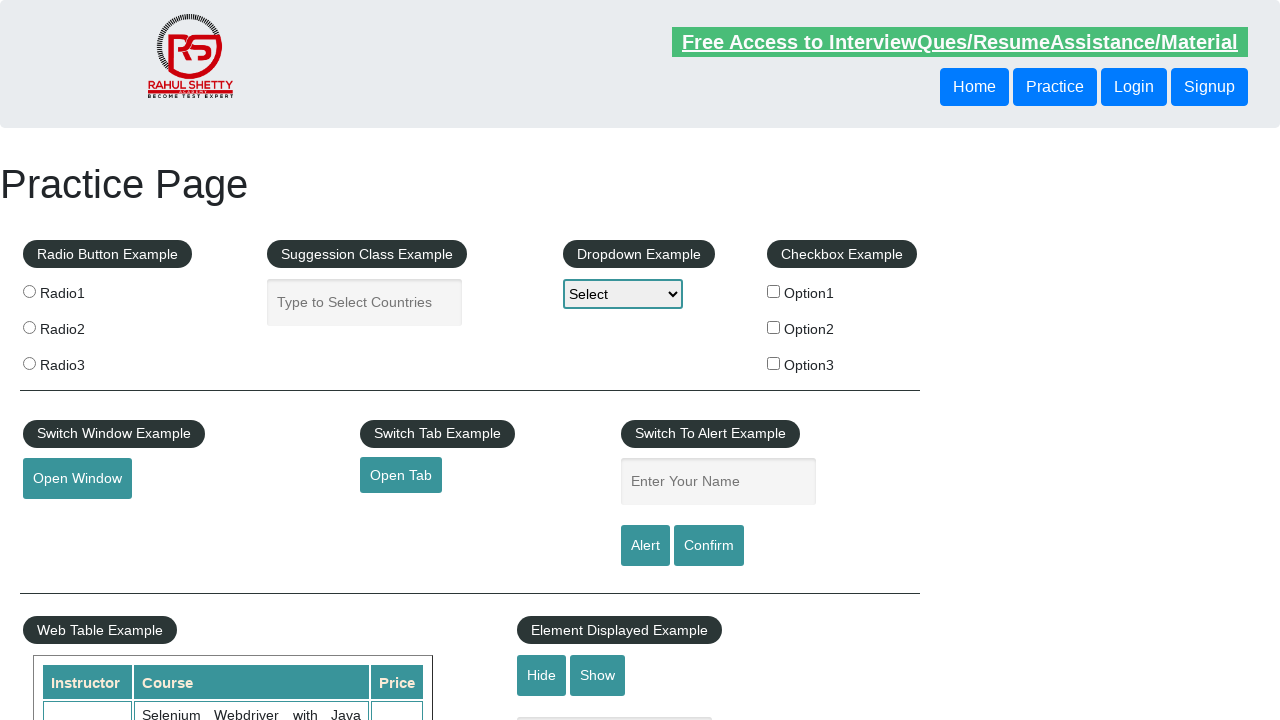

Hovered over mouse hover element at (83, 361) on #mousehover
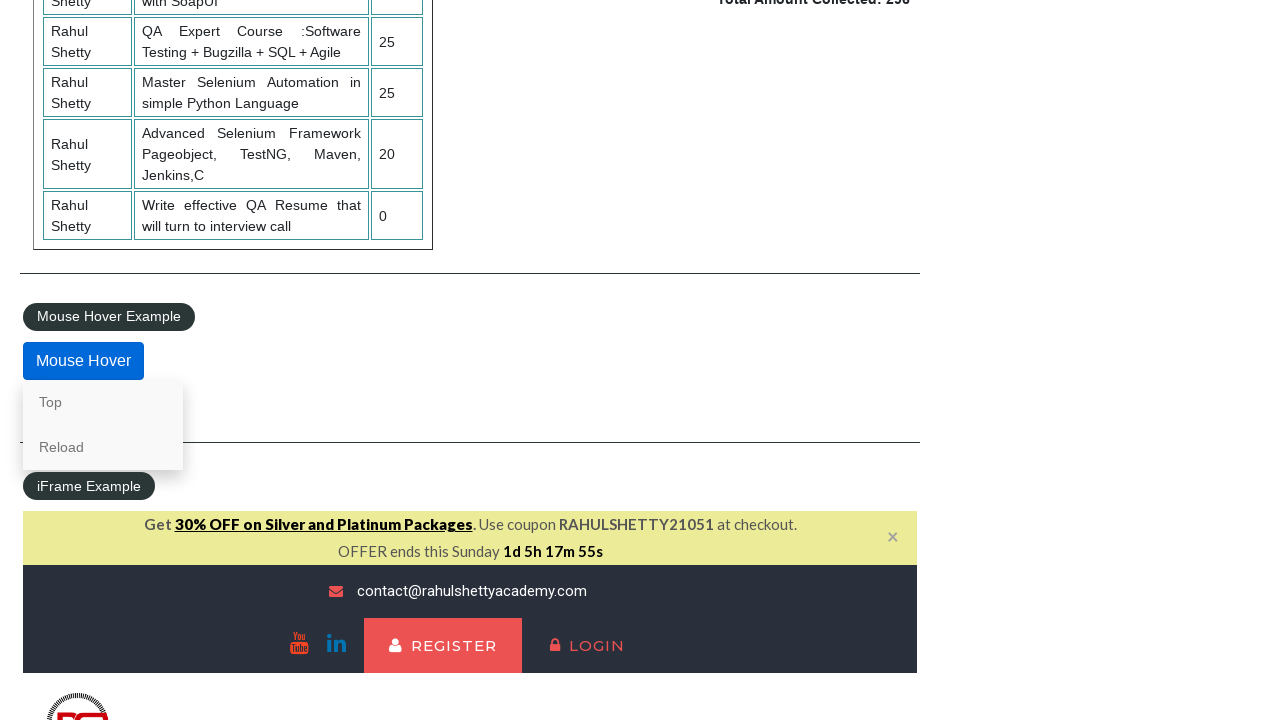

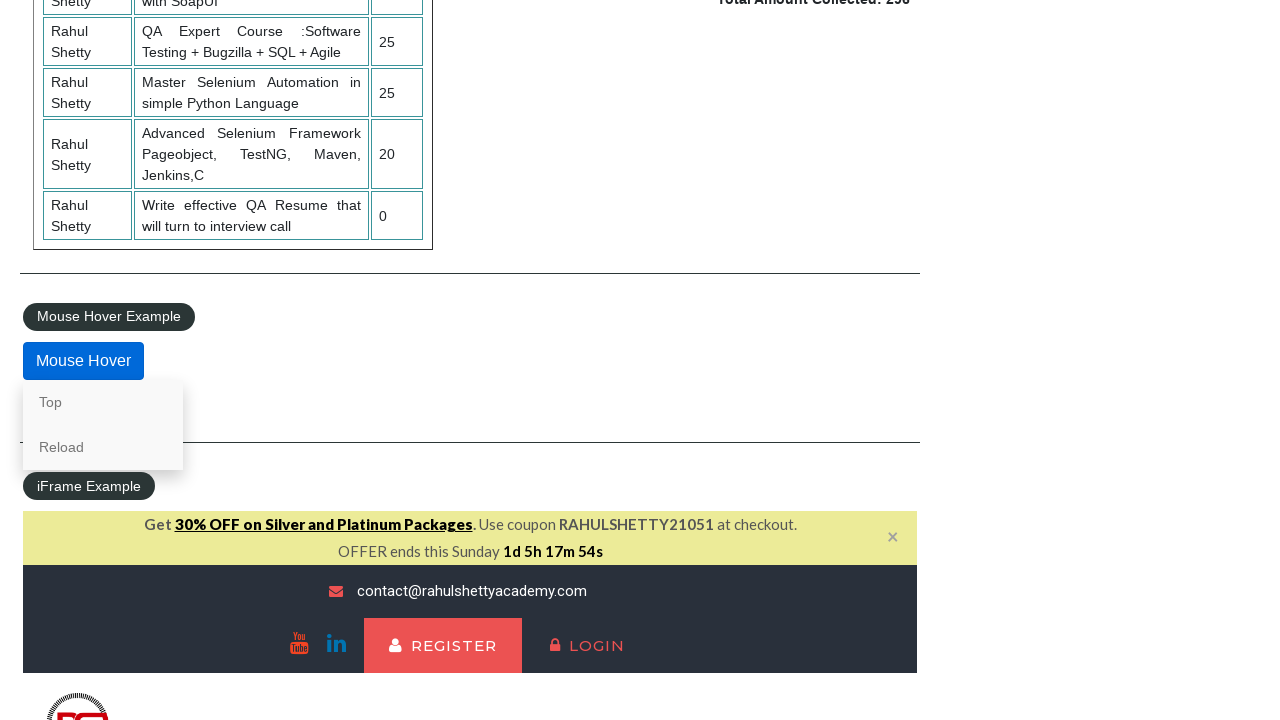